Tests navigation by clicking on "The Kitchen - Table" link on the Applitools Kitchen links page

Starting URL: https://kitchen.applitools.com/ingredients/links

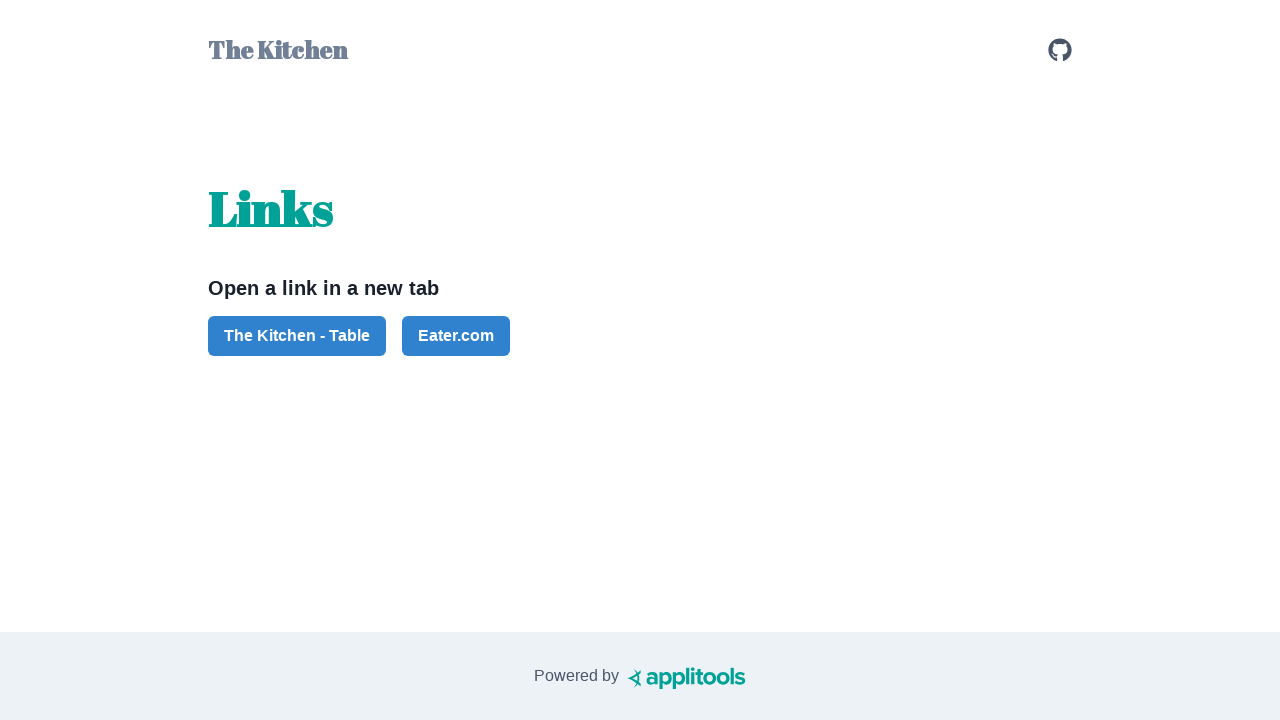

Clicked on 'The Kitchen - Table' link at (297, 336) on text=The Kitchen - Table
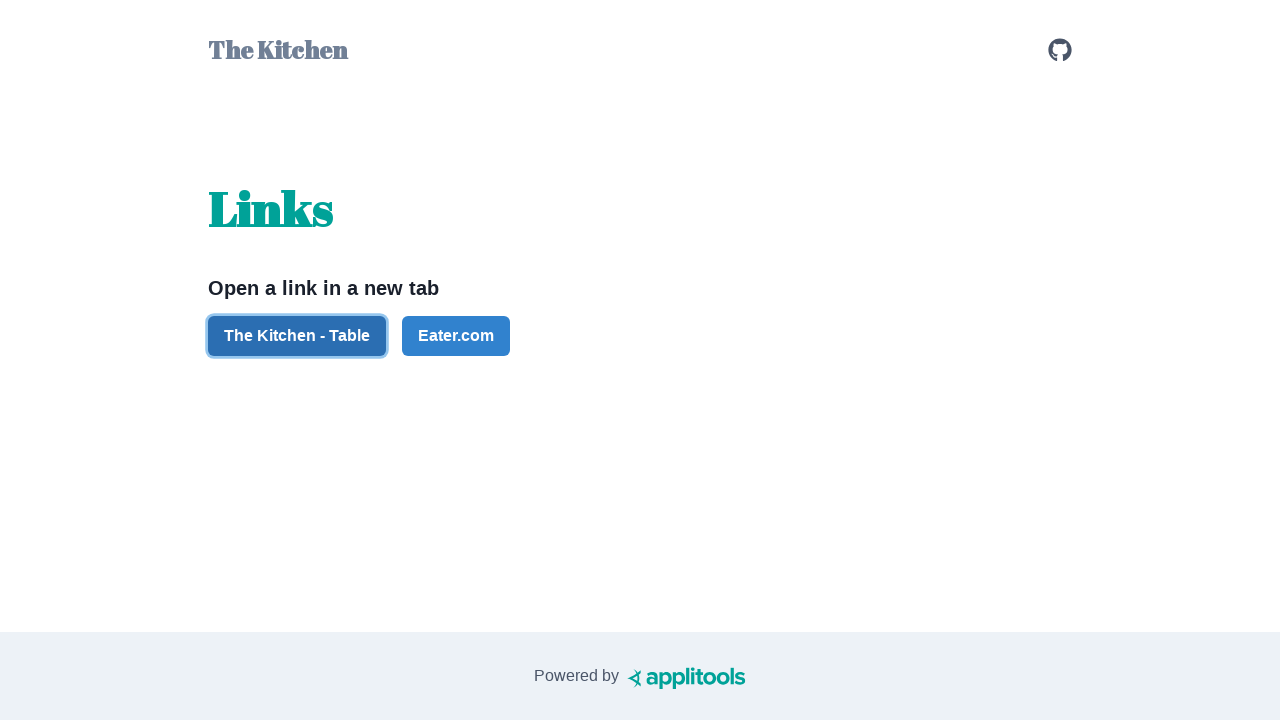

Waited for navigation to complete (networkidle)
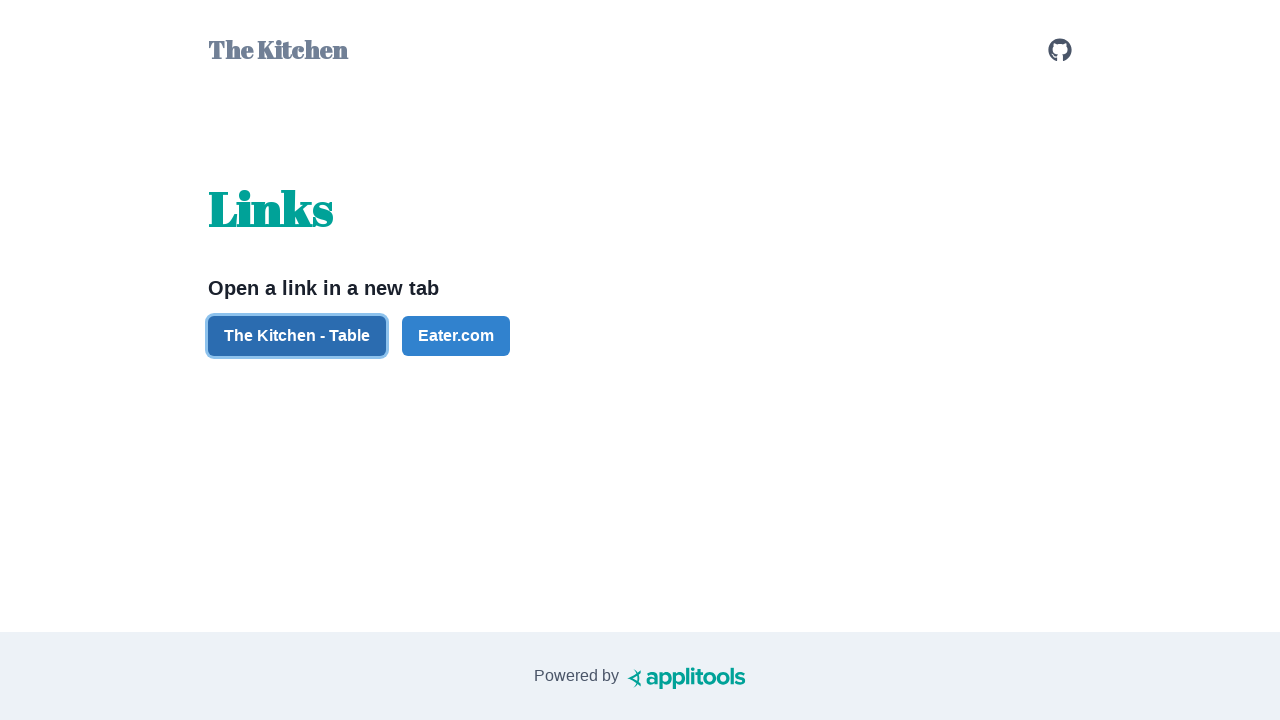

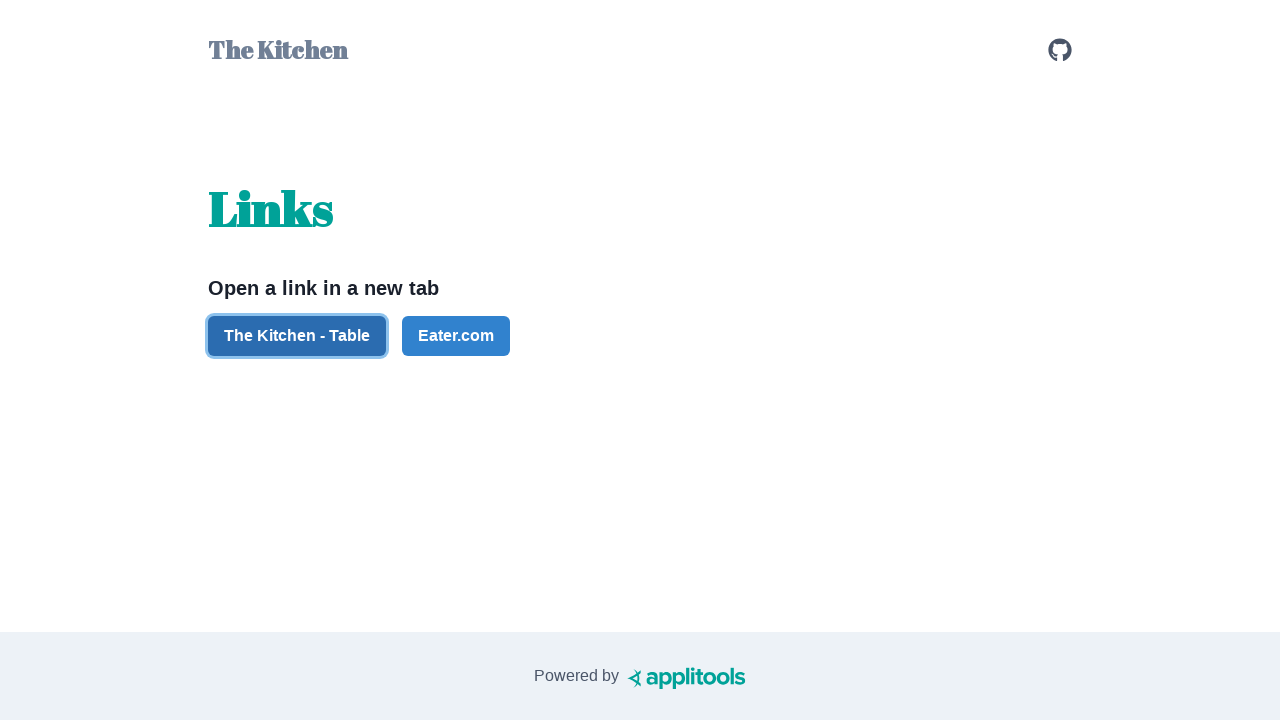